Tests drag and drop functionality by dragging an element and dropping it onto a target area within an iframe

Starting URL: http://jqueryui.com/droppable/

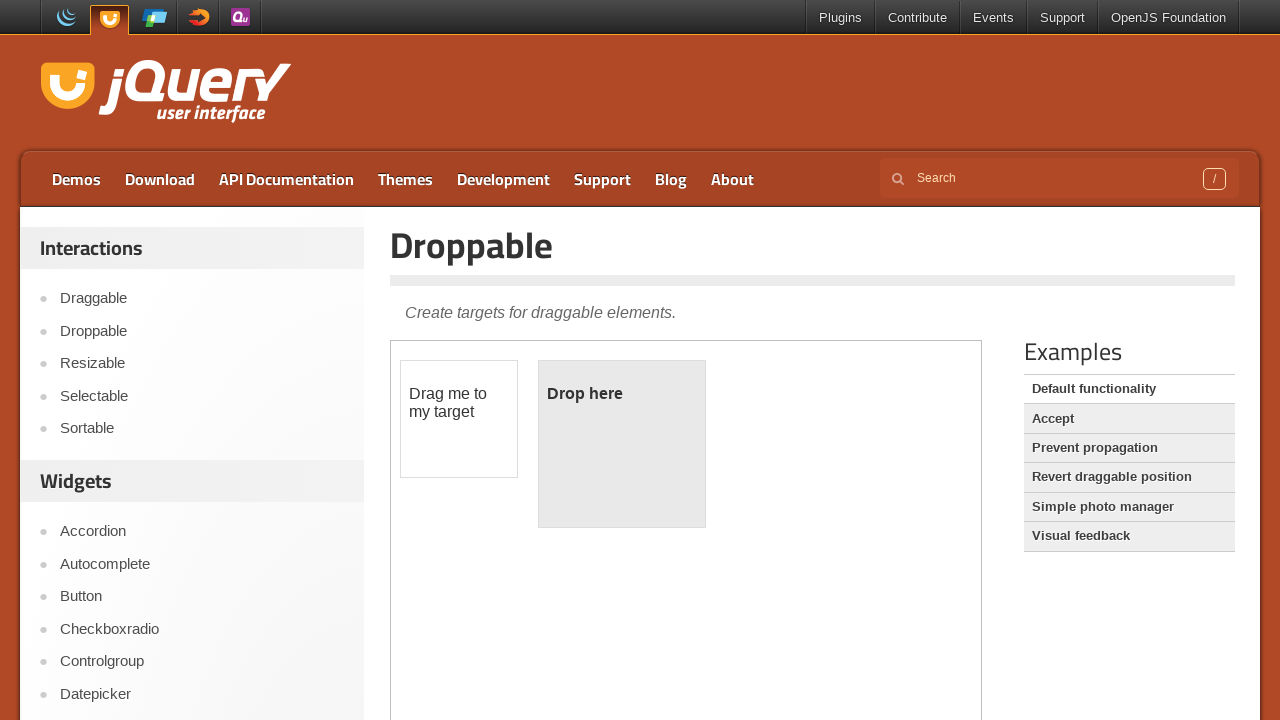

Located and switched to demo iframe
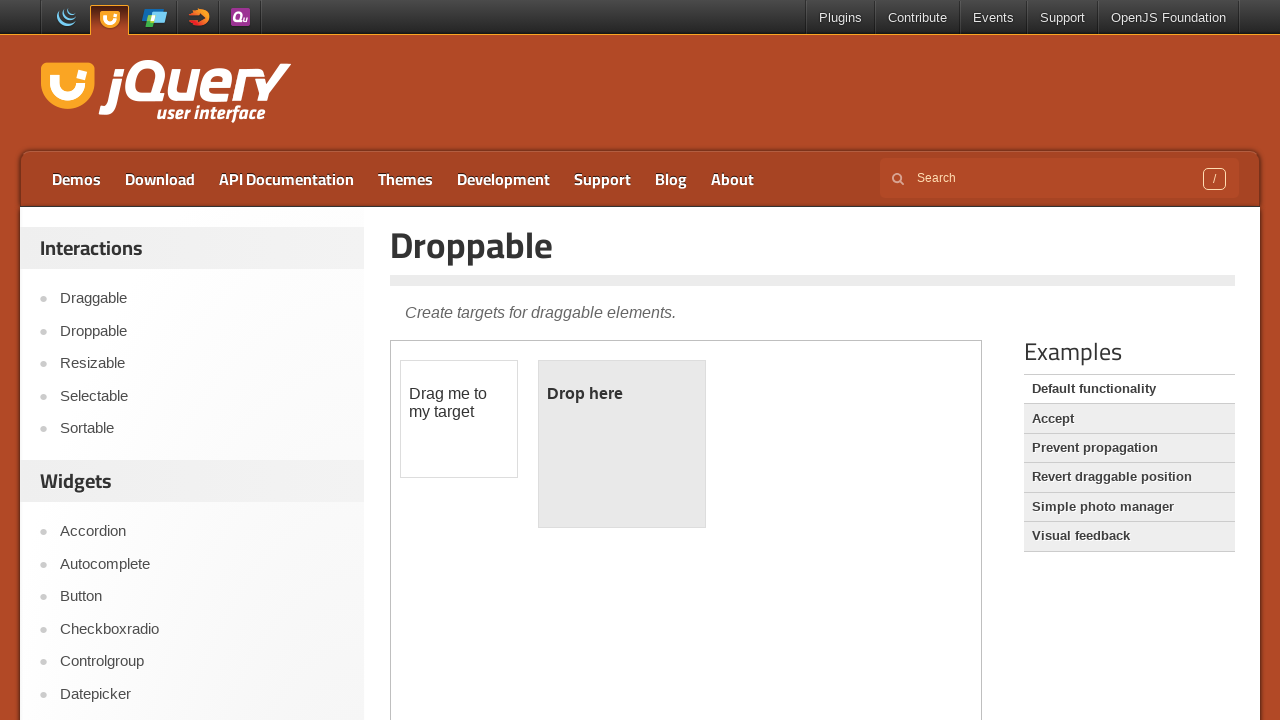

Located draggable element
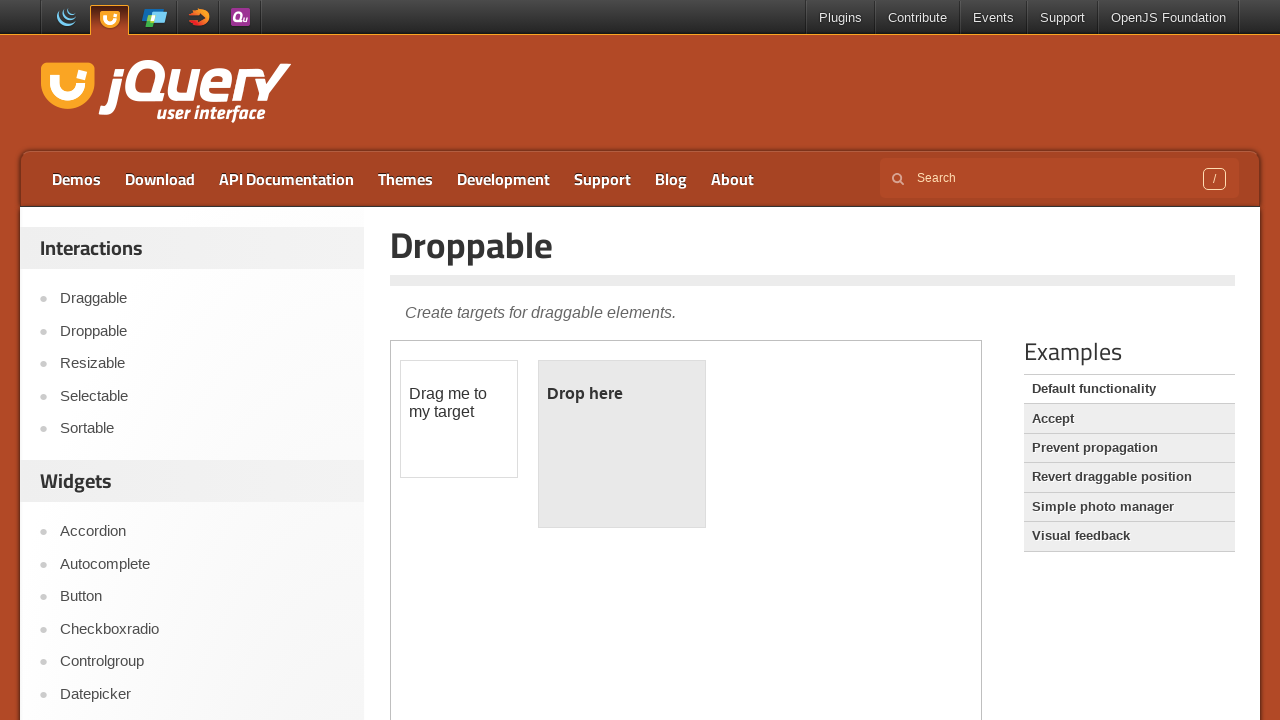

Located droppable target element
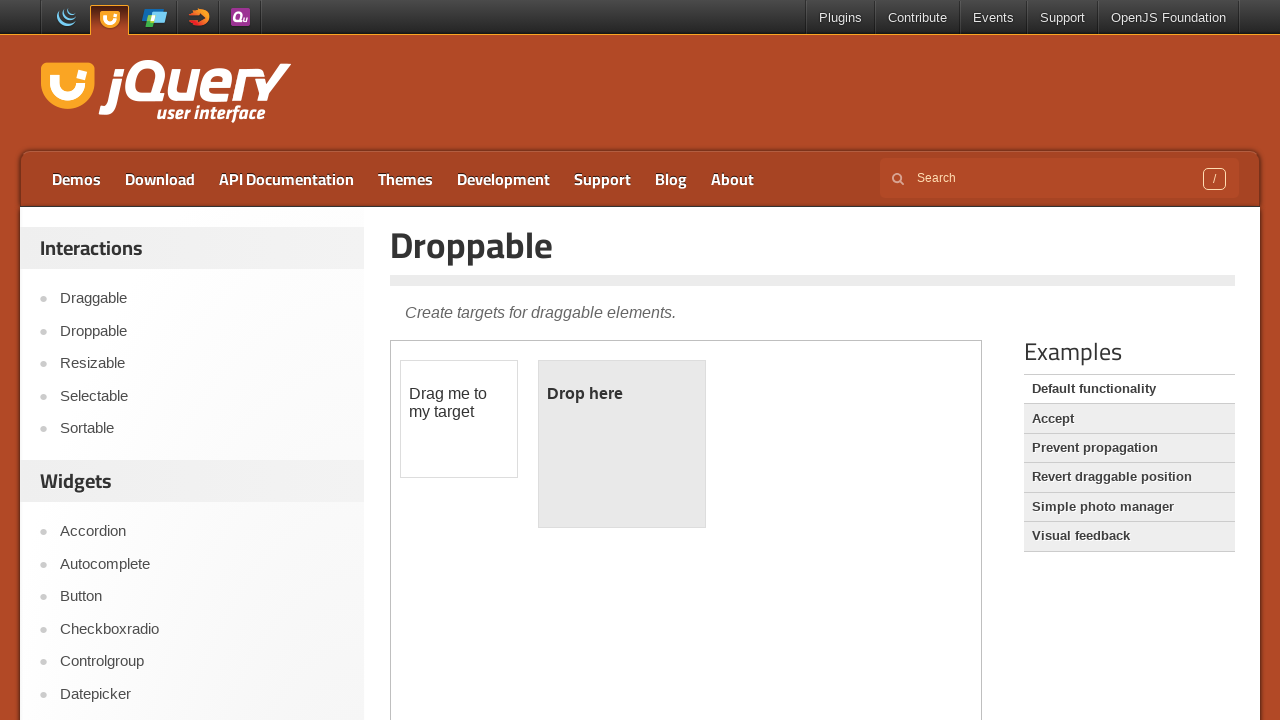

Dragged element and dropped it onto target area at (622, 444)
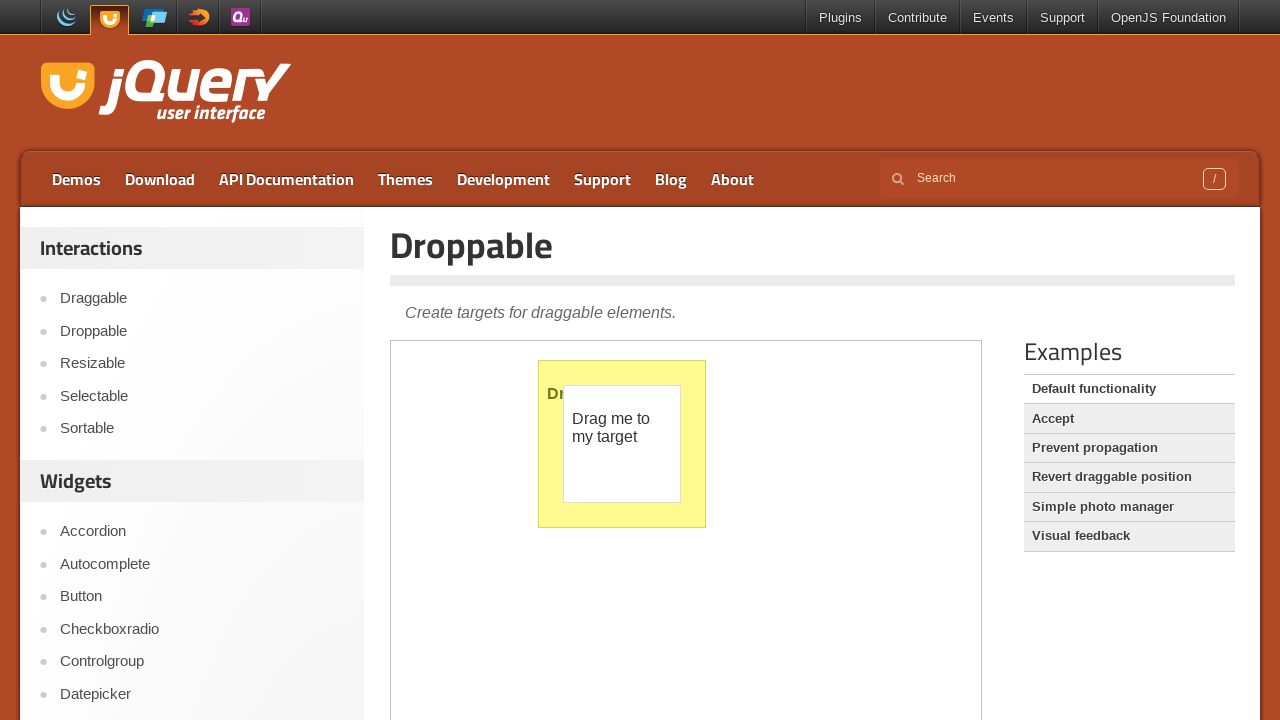

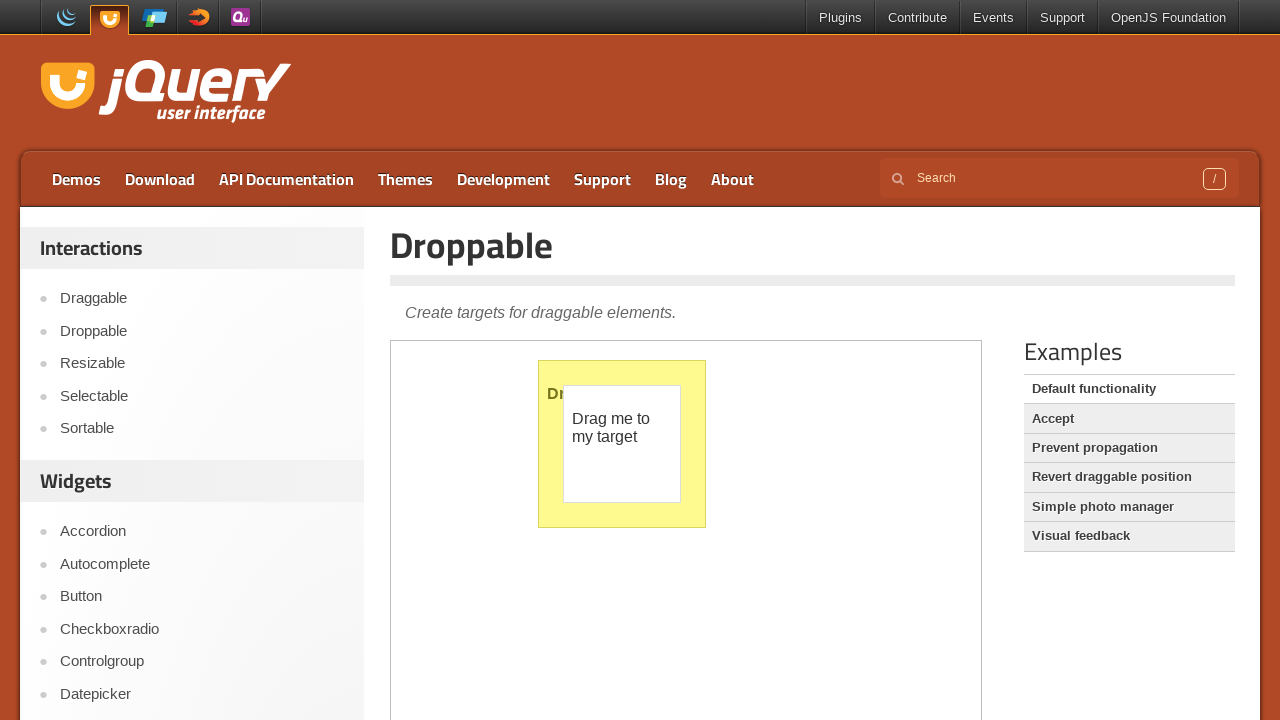